Tests filling in the full name field on a registration form by locating the input element and entering a name value

Starting URL: https://www.guvi.in/register

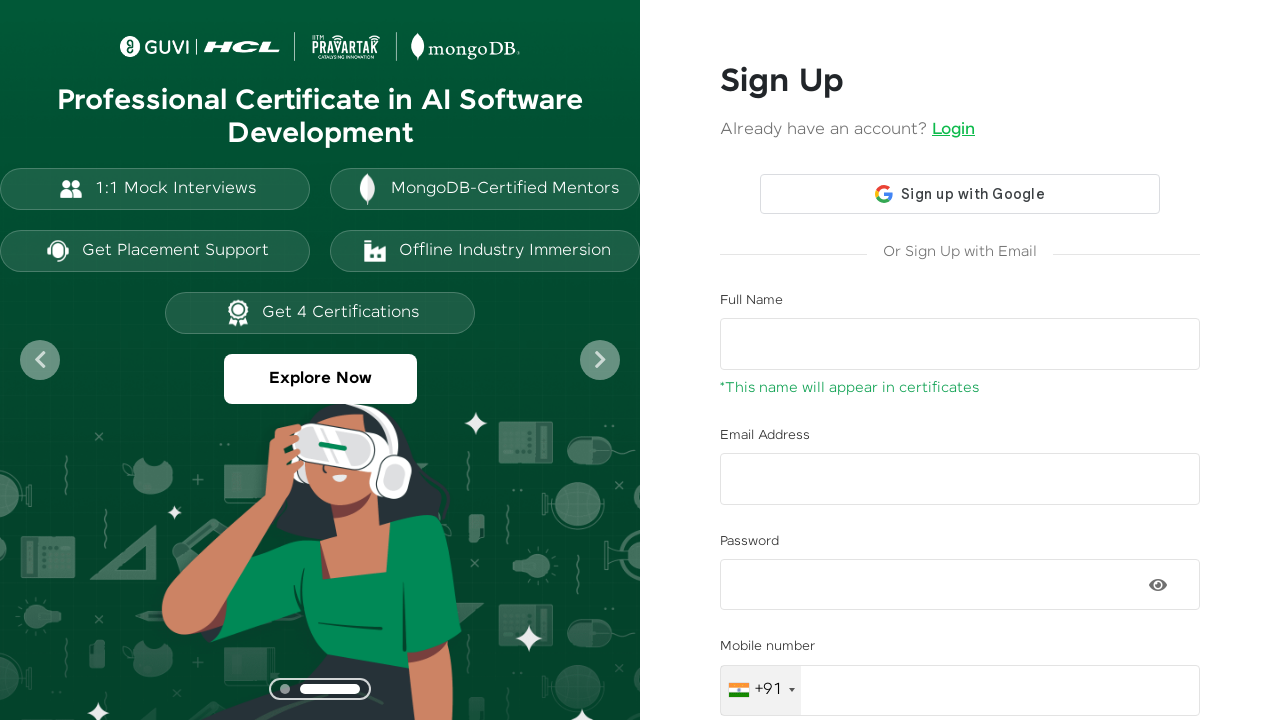

Filled full name field with 'Jennifer Thompson' on input#name
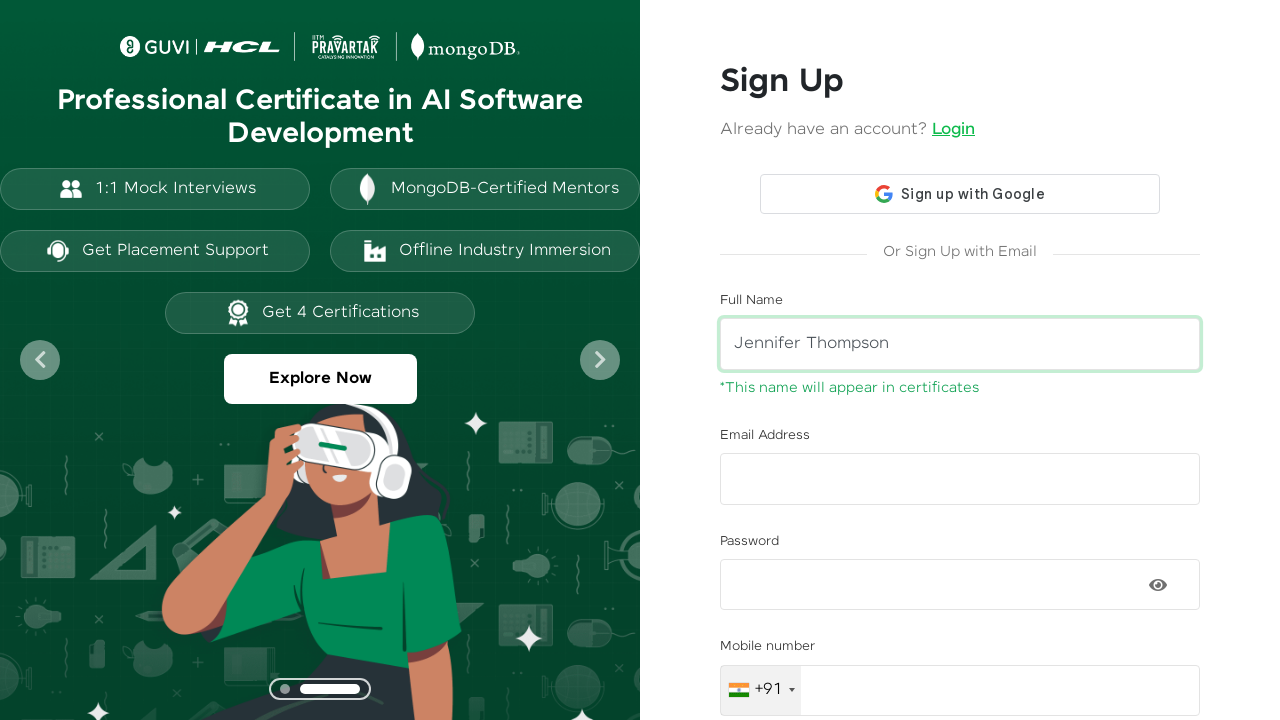

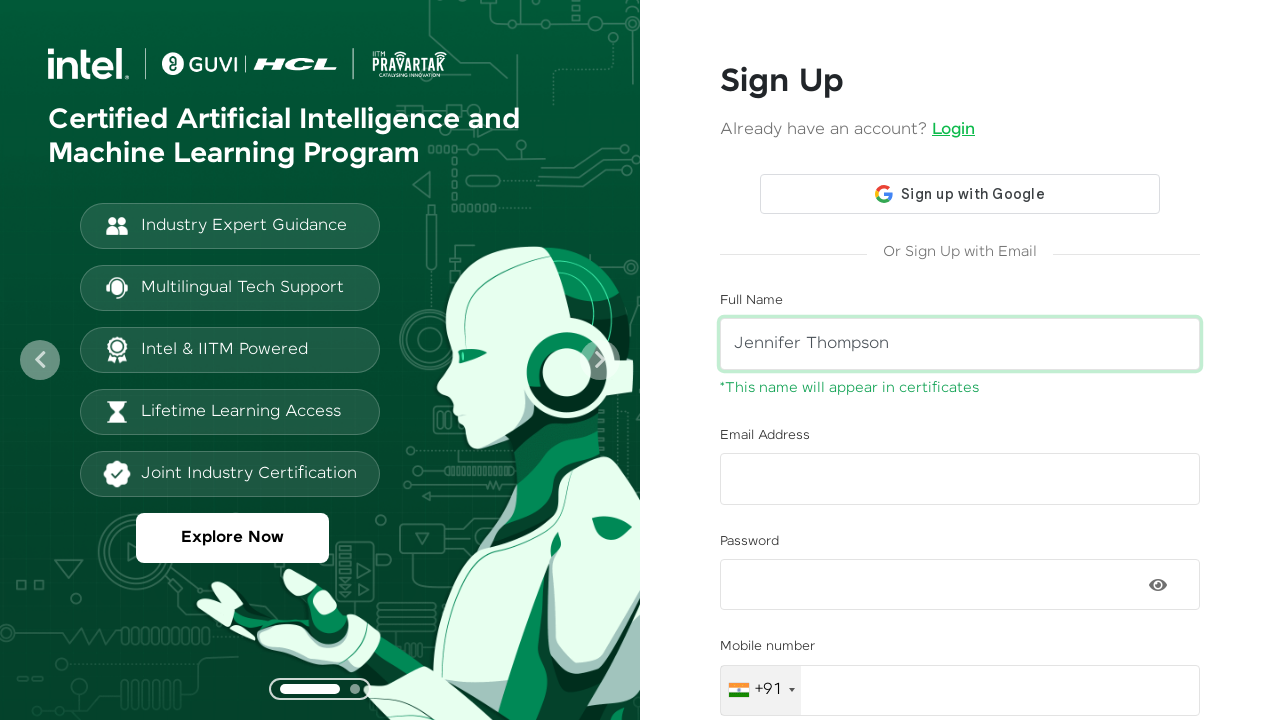